Tests form field input by filling first name and last name fields on the OpenCart registration page with various text values

Starting URL: https://naveenautomationlabs.com/opencart/index.php?route=account/register

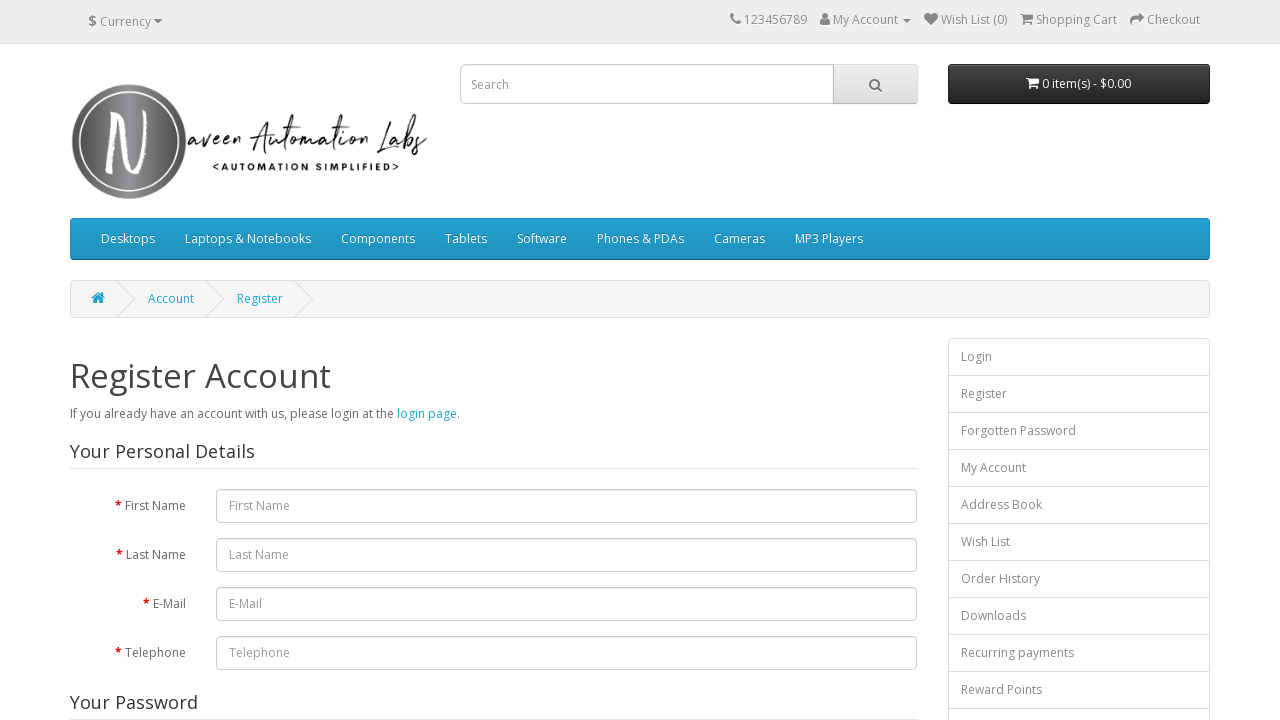

Filled first name field with 'Testing Automation selenium Learning' on #input-firstname
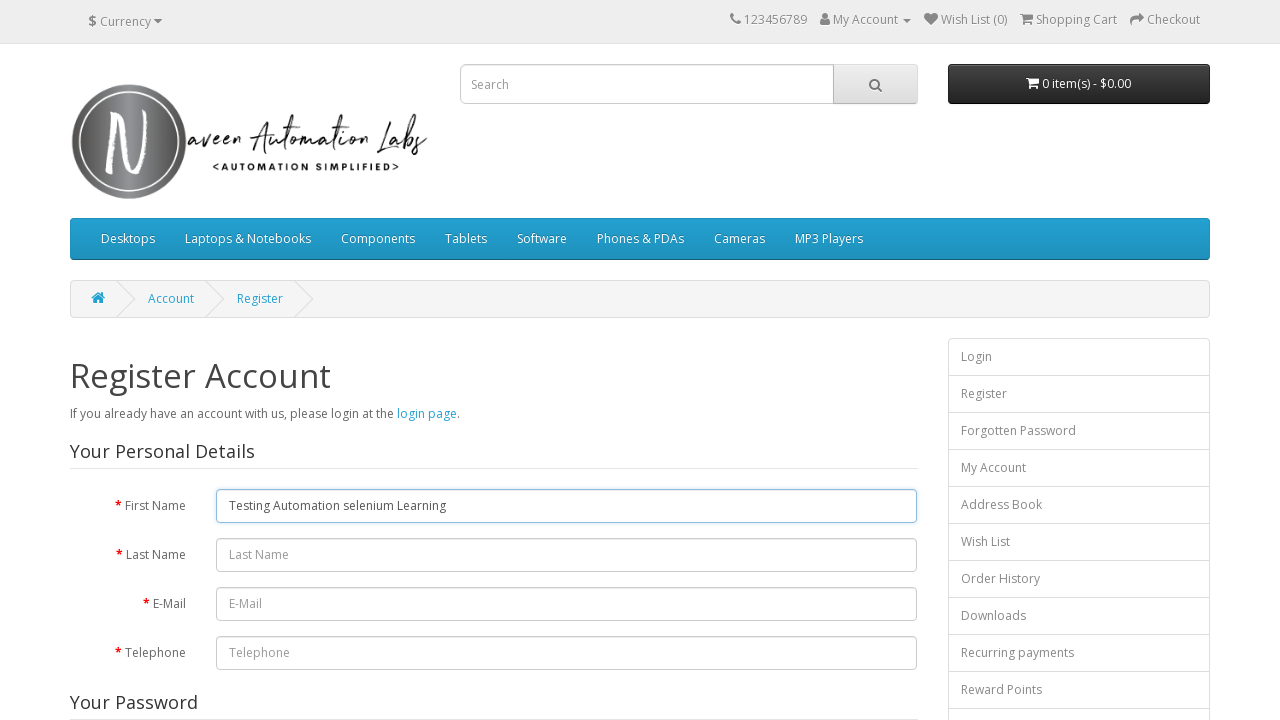

Filled last name field with 'TestLastName' on #input-lastname
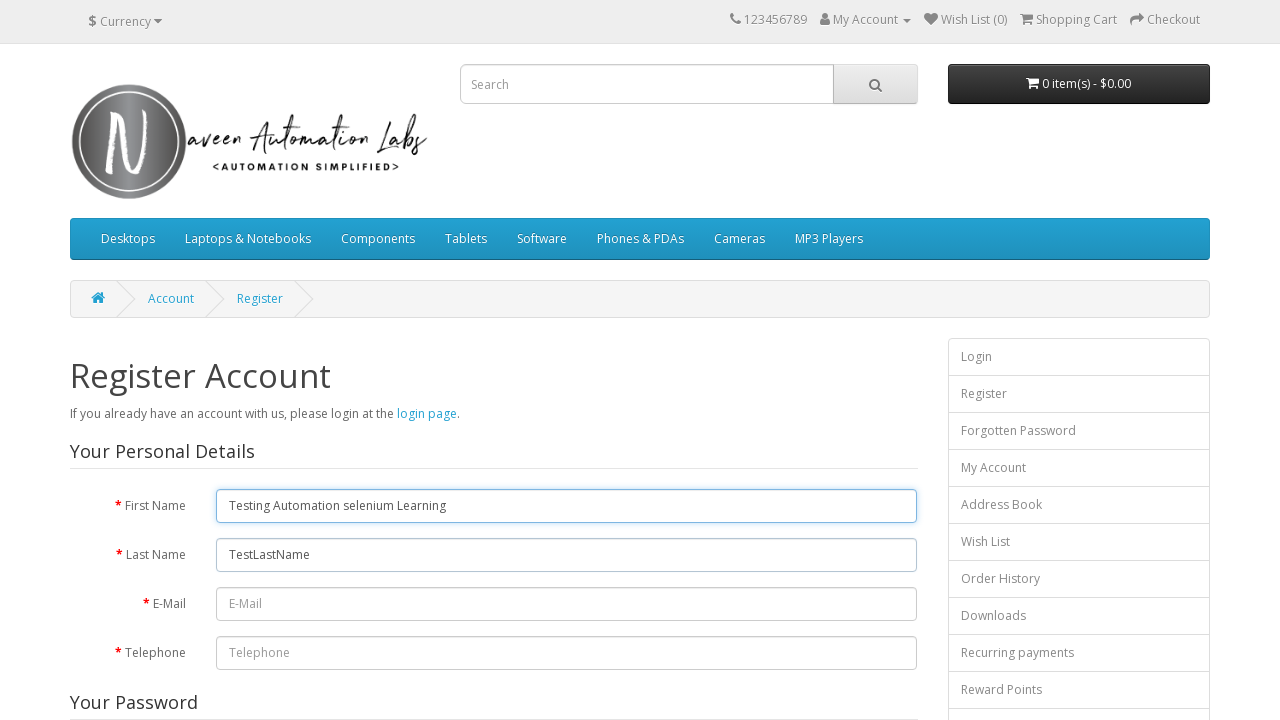

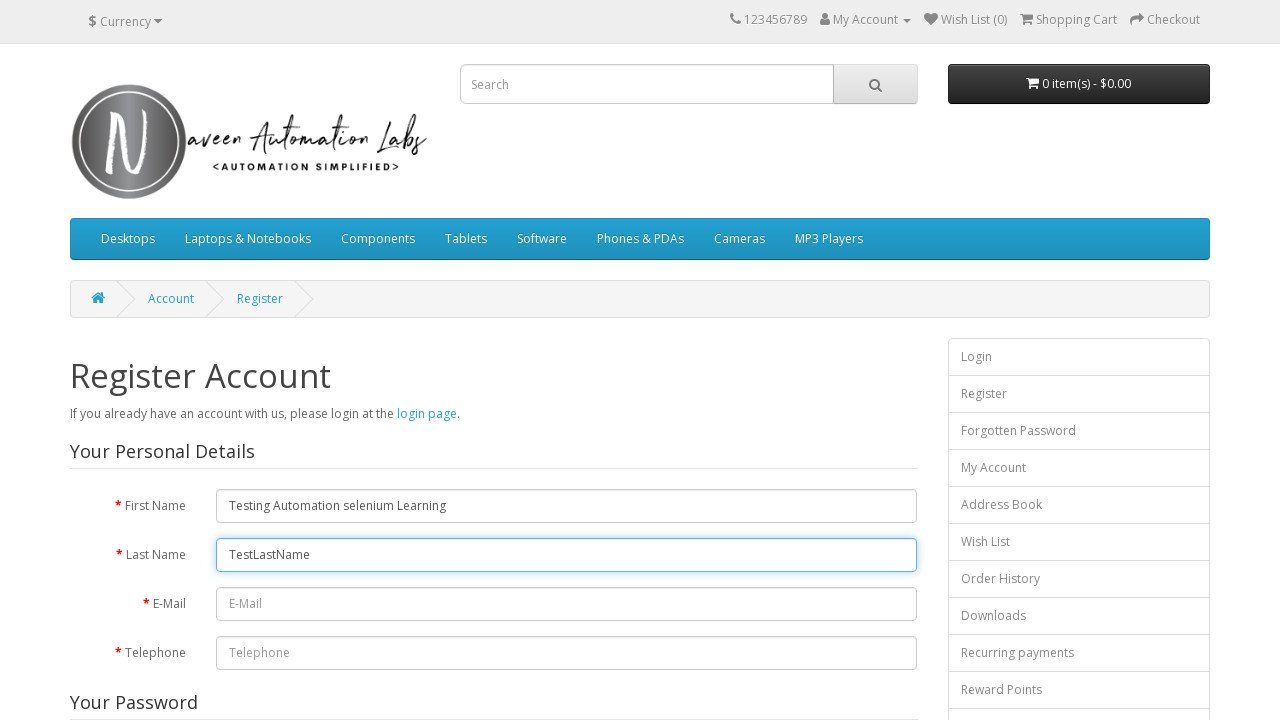